Tests that URL search parameters correctly preselect the Versions filter checkboxes

Starting URL: https://jdkcomparison.com/?versions=17&versions=21

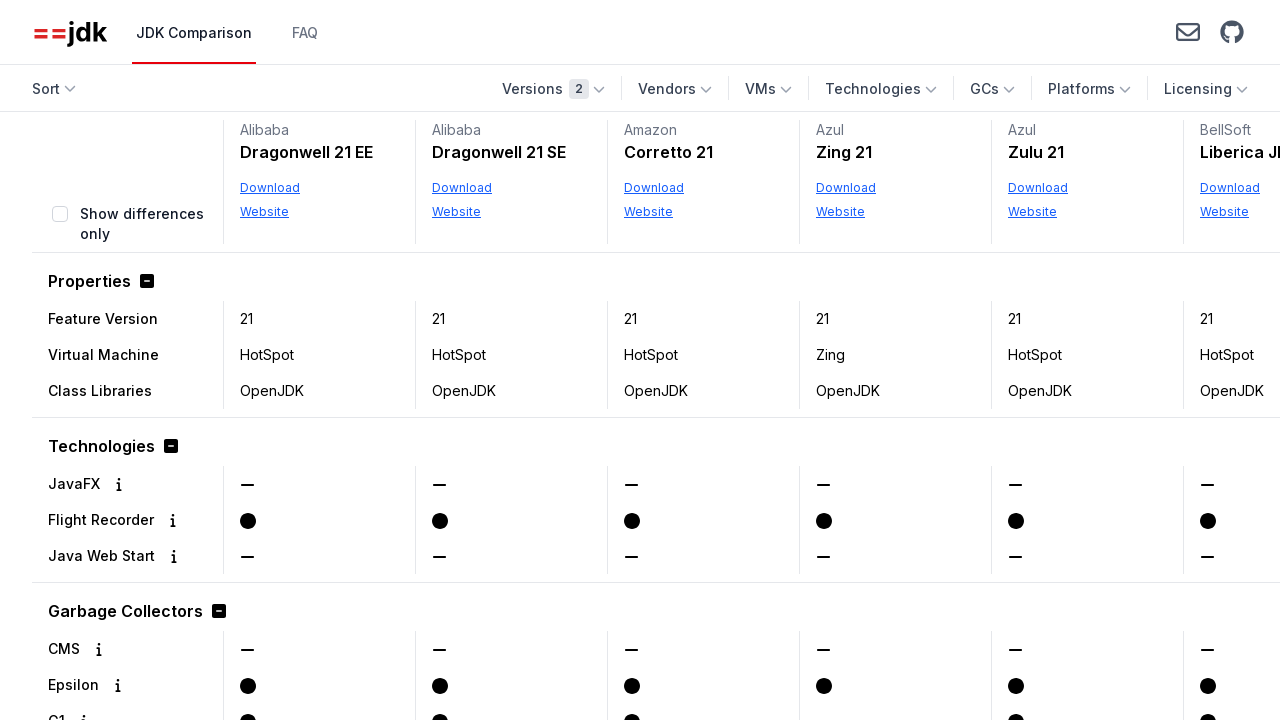

Clicked Versions filter button to open dropdown at (554, 89) on internal:role=button[name="Versions 2"s]
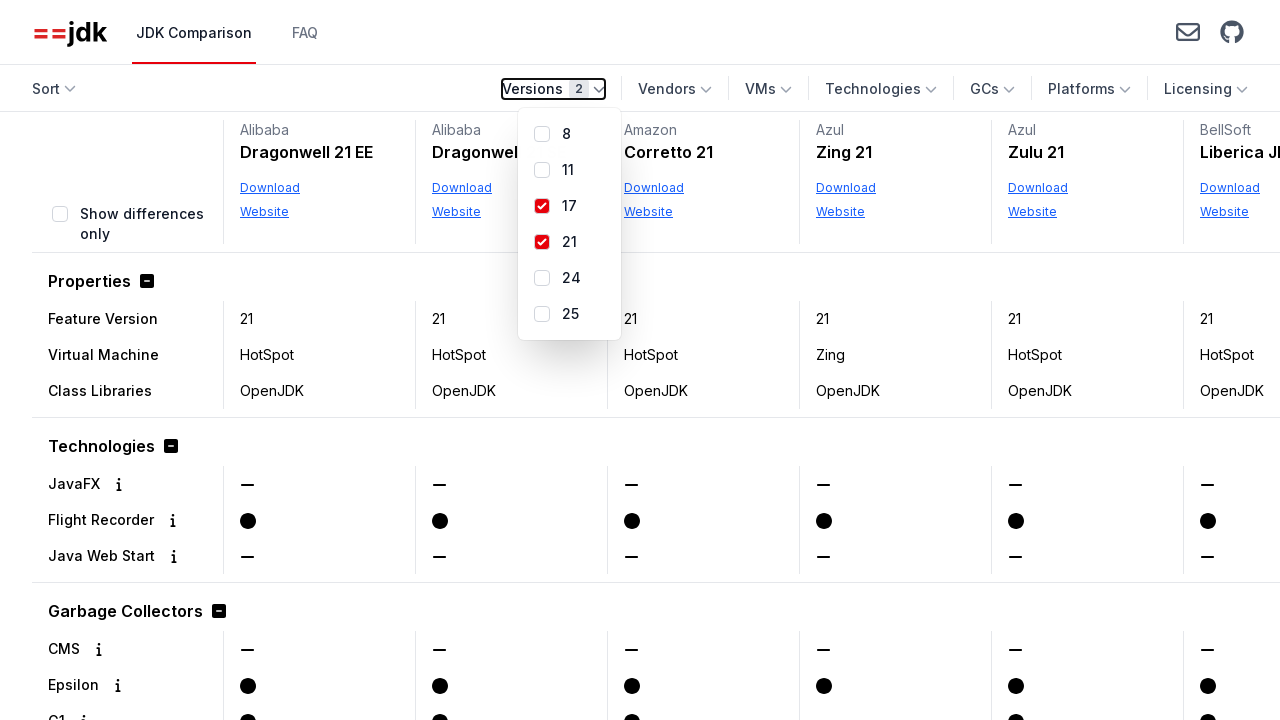

Located Selectable Versions form
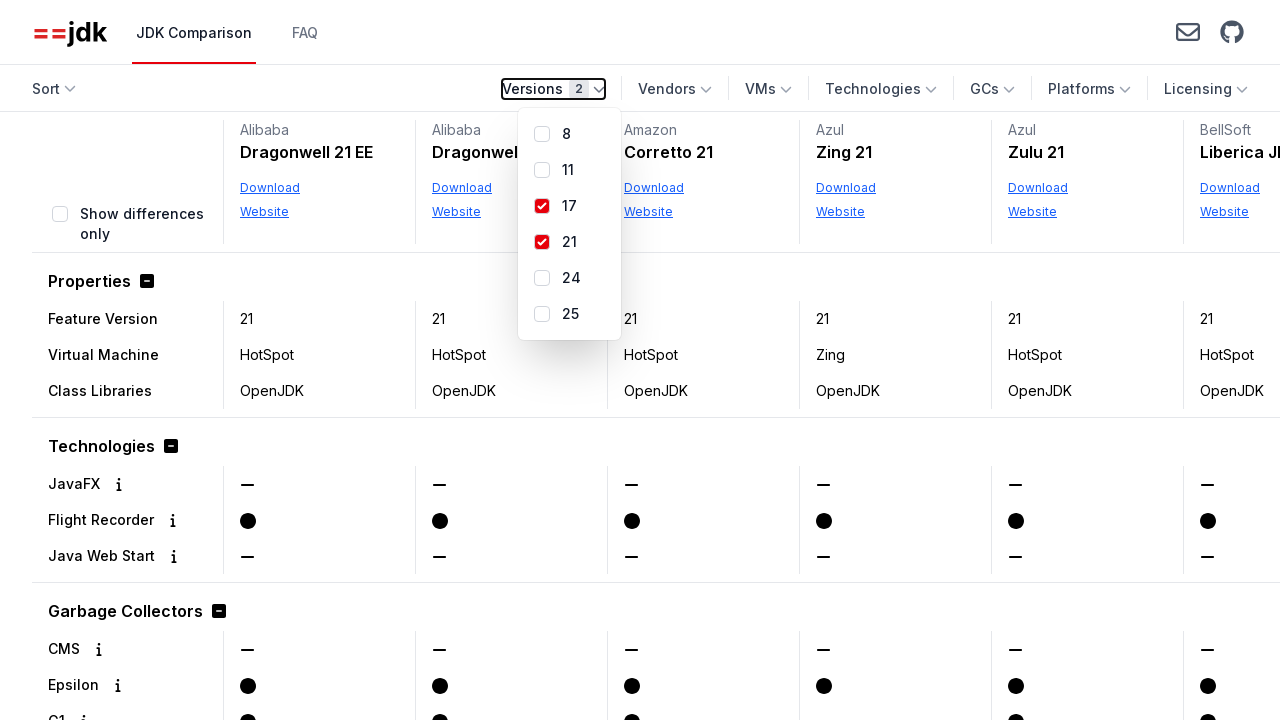

Verified Java 8 checkbox is not checked
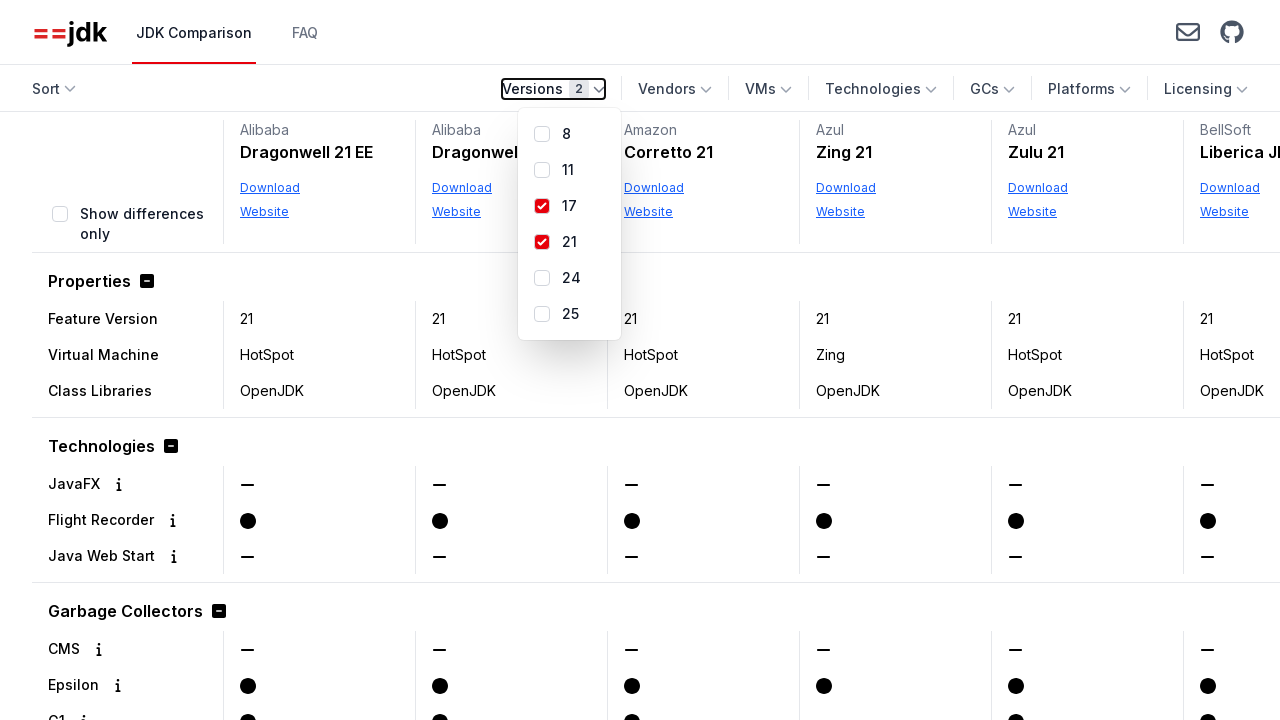

Verified Java 17 checkbox is checked as per URL parameter
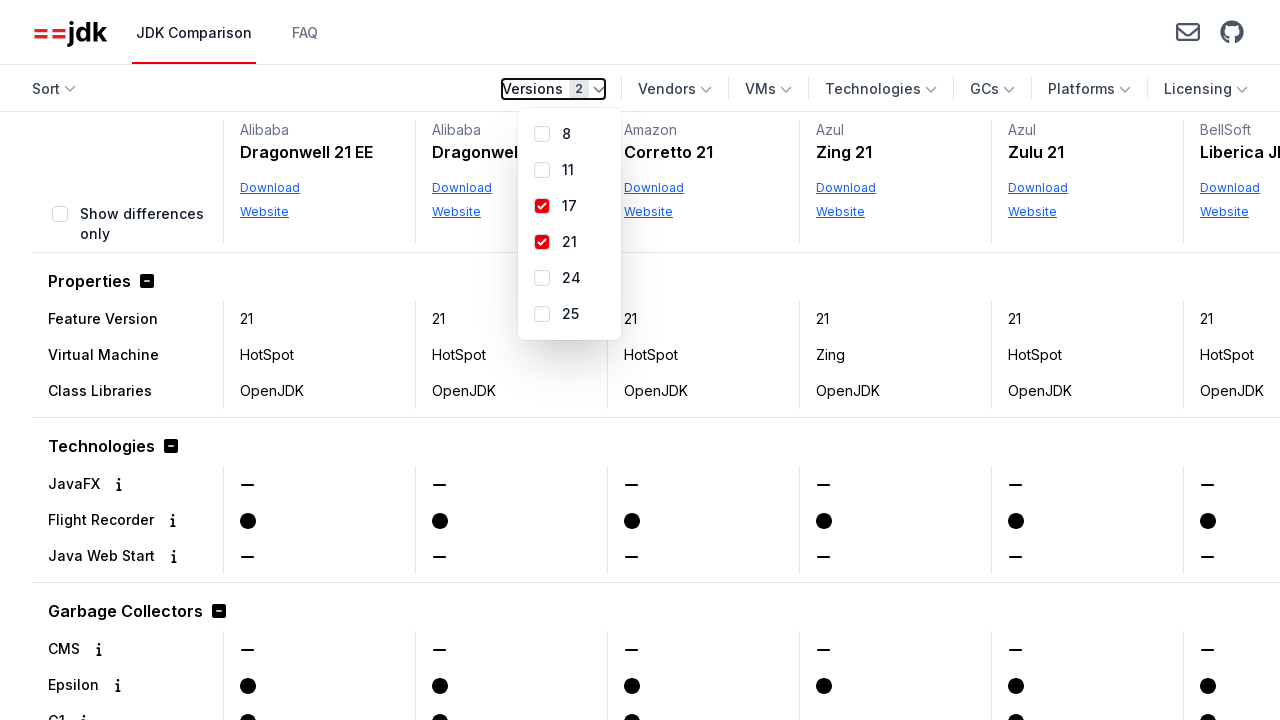

Verified Java 21 checkbox is checked as per URL parameter
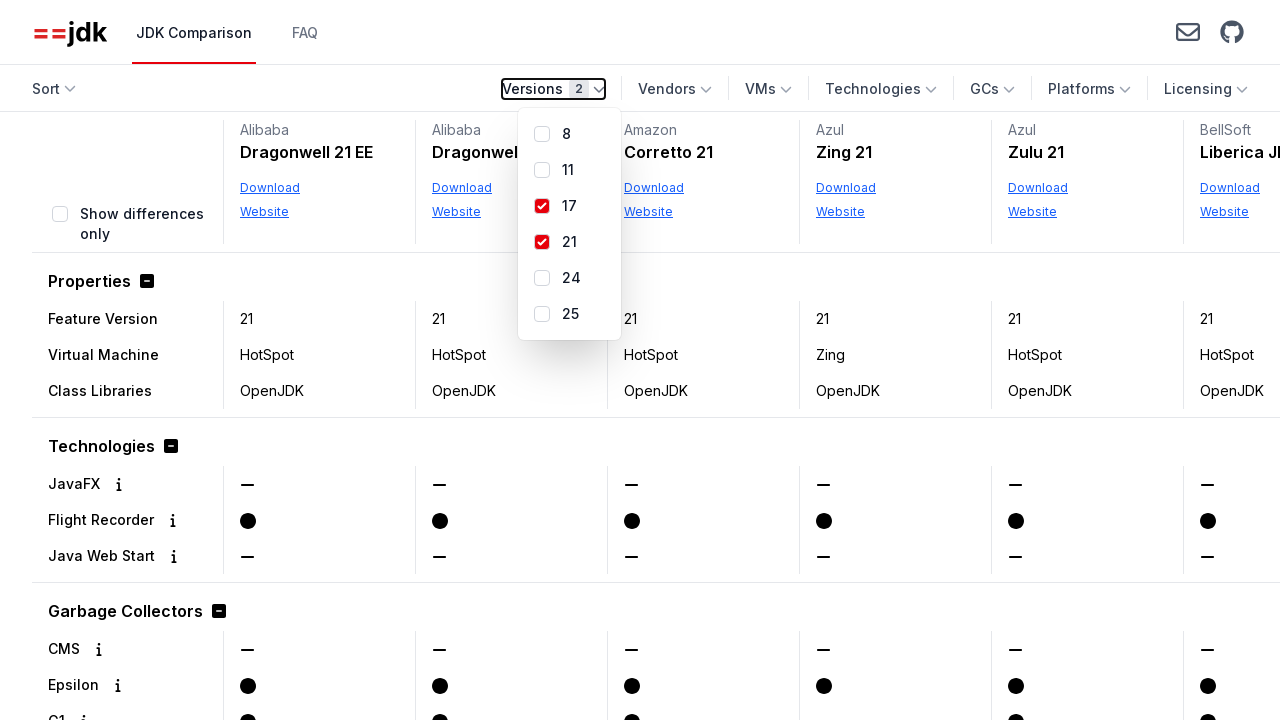

Closed Versions filter dropdown at (554, 89) on internal:role=button[name="Versions 2"s]
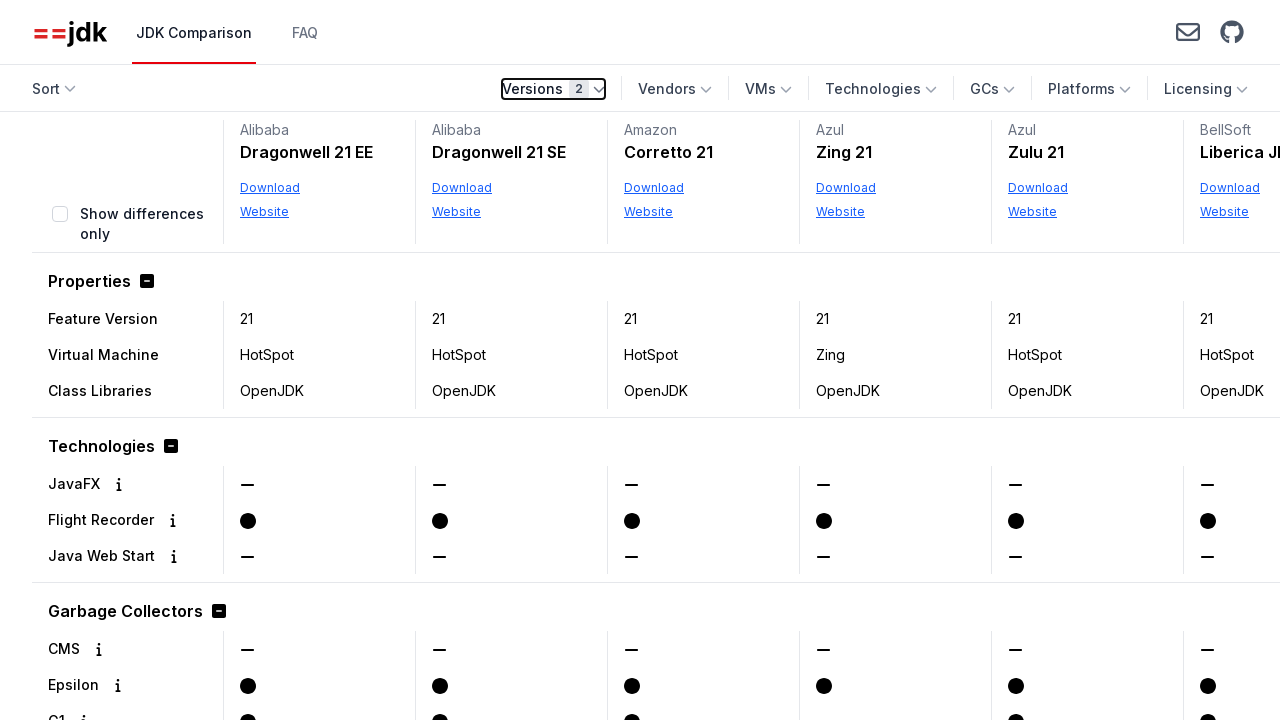

Retrieved all product headings from filtered results
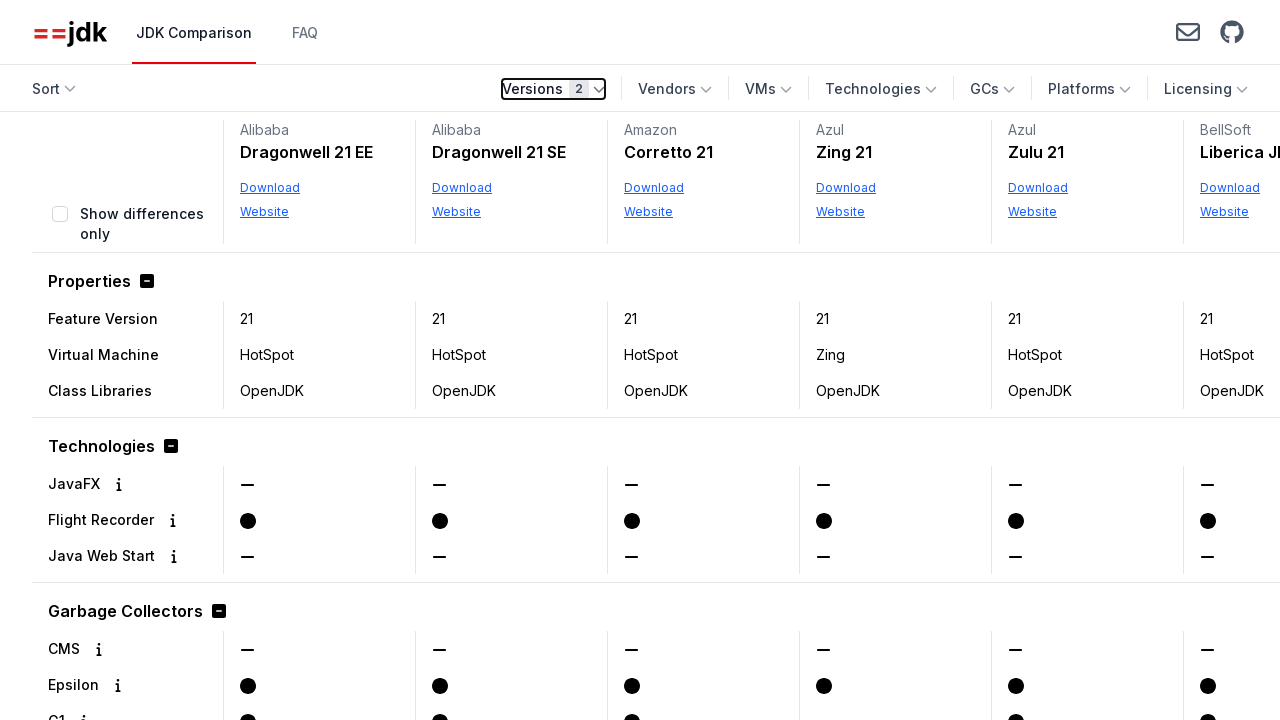

Asserted that Zulu 8 is not in filtered products
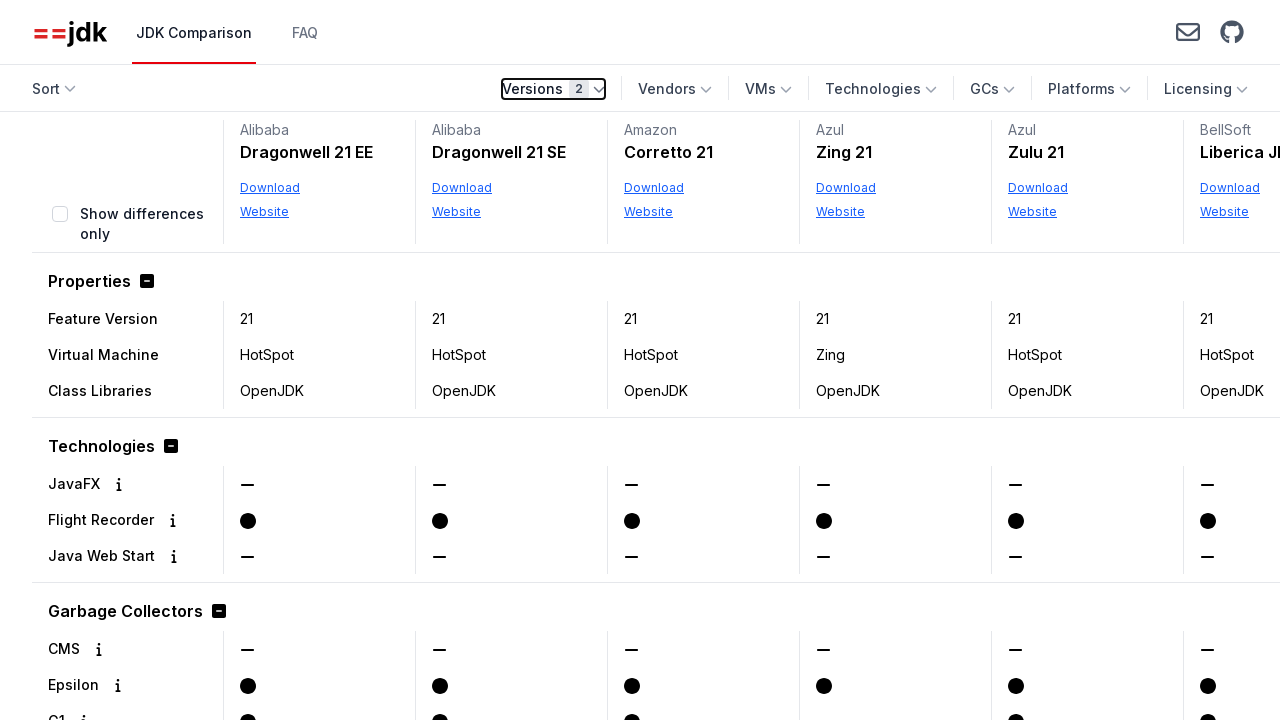

Asserted that Zulu 17 is in filtered products
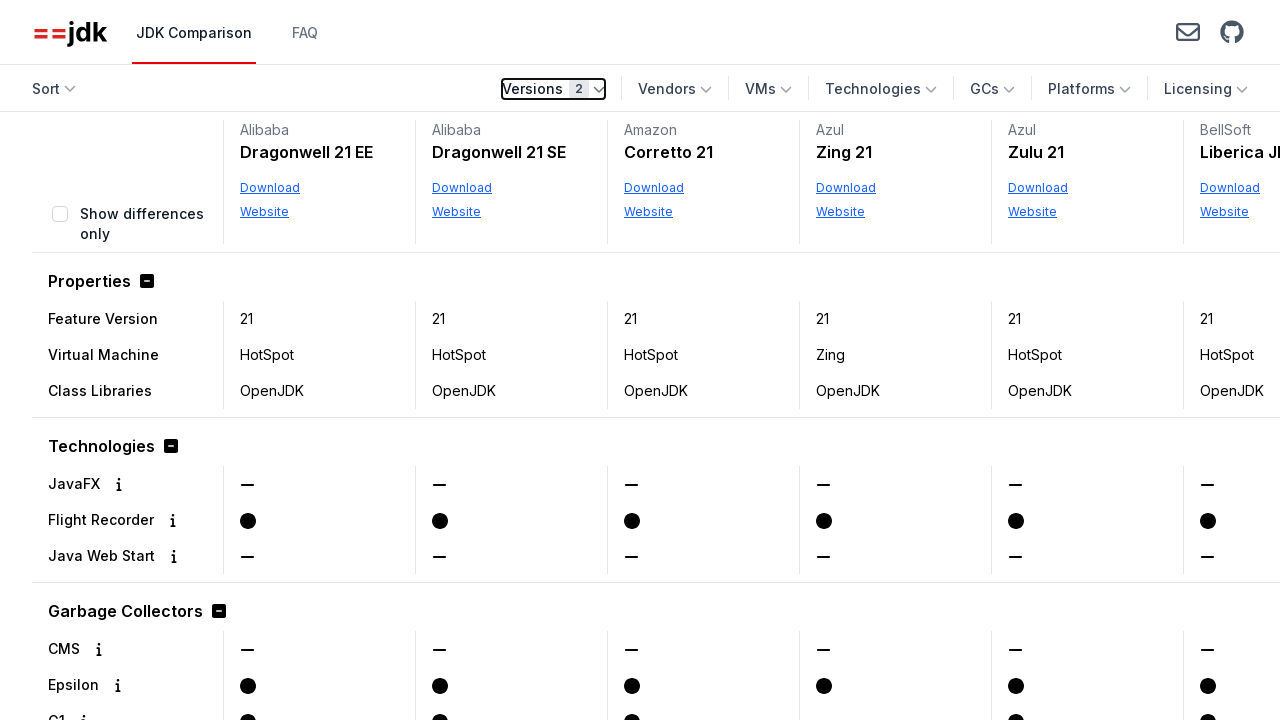

Asserted that Zulu 21 is in filtered products
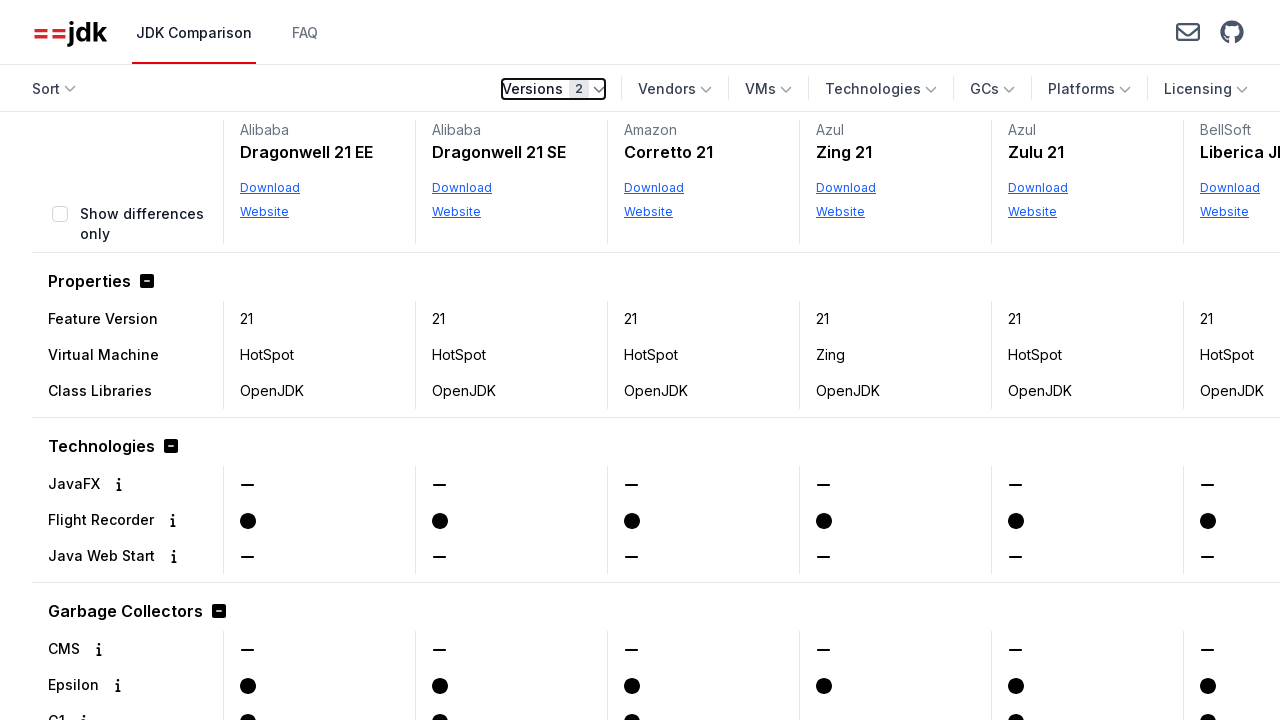

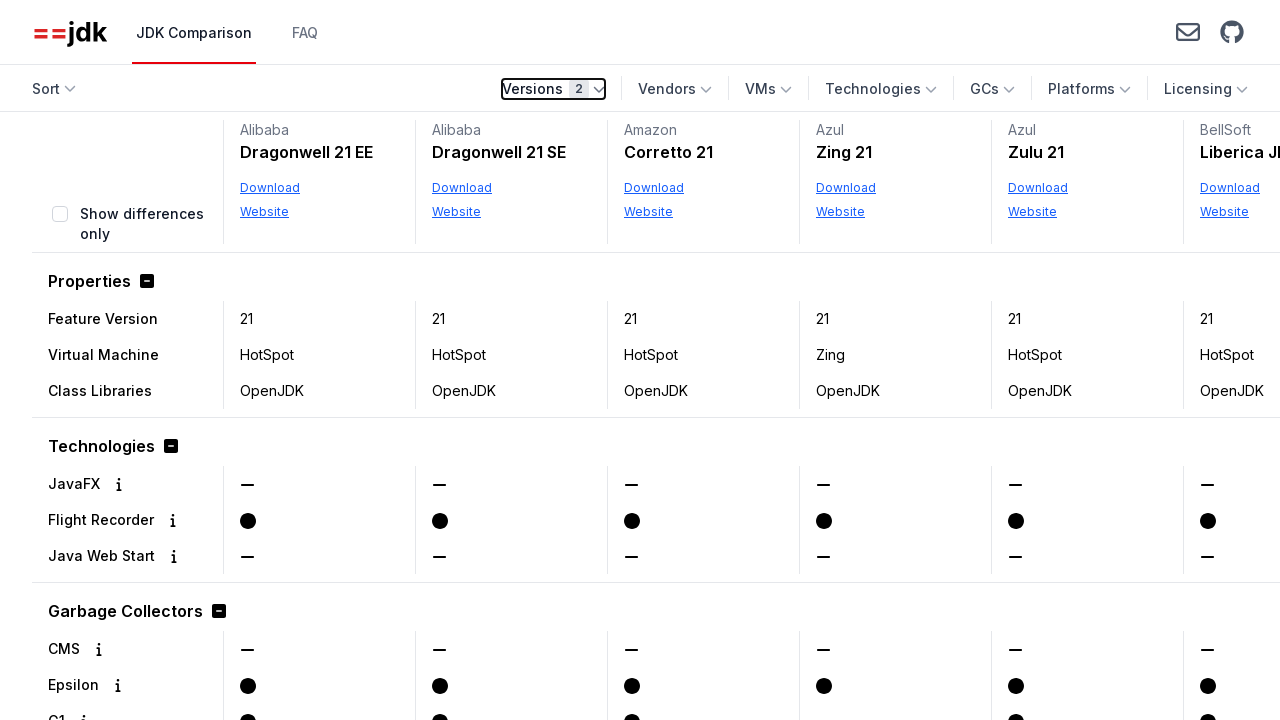